Tests a form filling workflow by clicking the CSV button and submitting user registration data (first name, last name, email) through a form

Starting URL: https://paulocoliveira.github.io/mypages/plugins/index.html

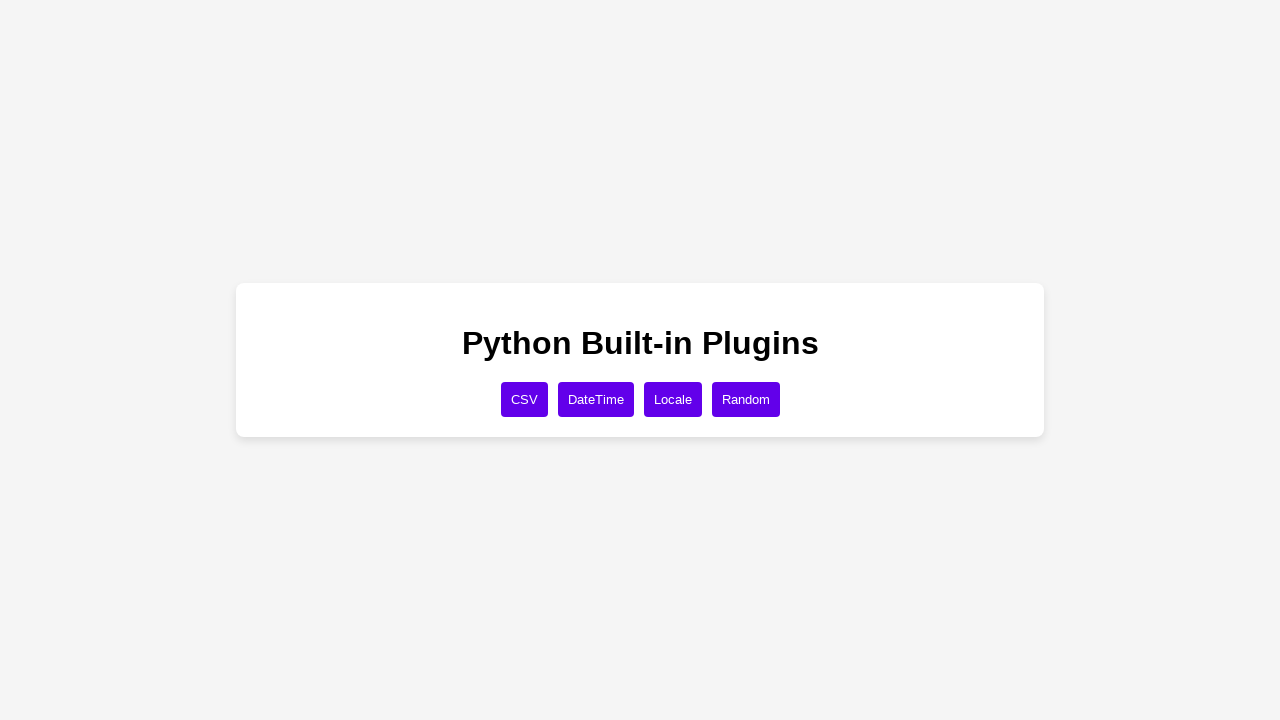

Clicked CSV button to access the form at (524, 399) on xpath=//button[text()='CSV']
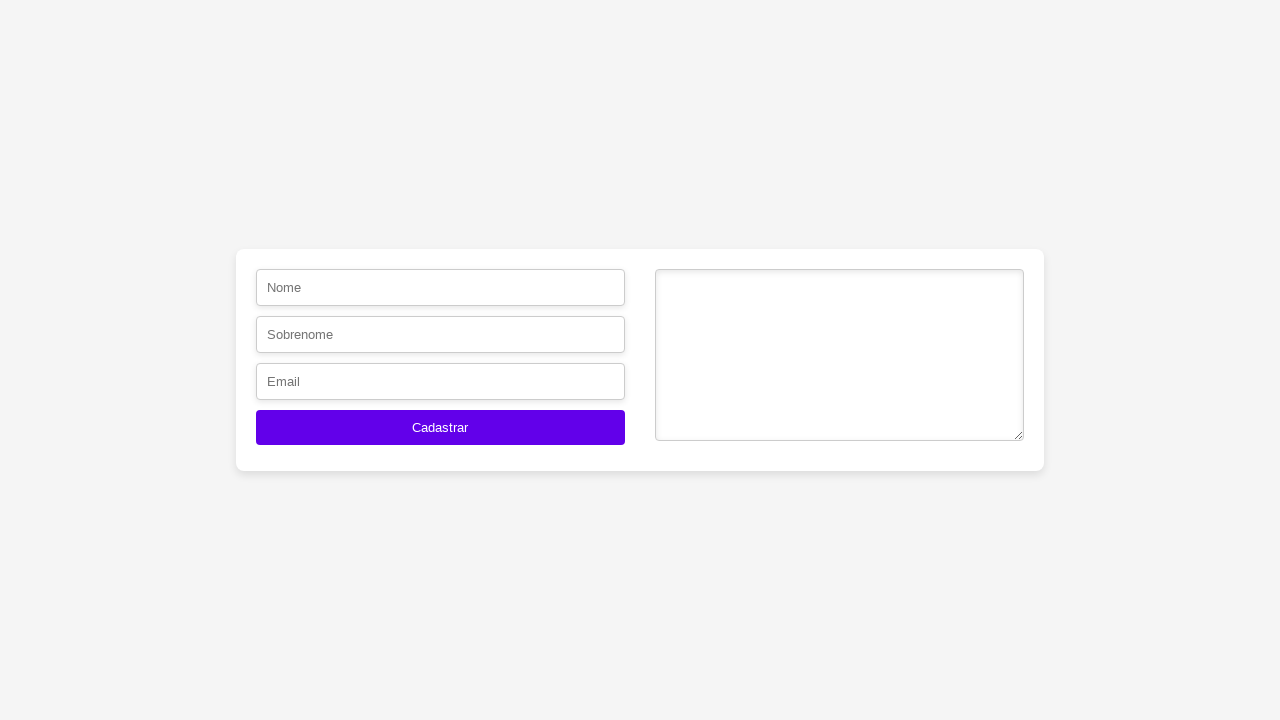

Filled first name field with 'Carlos' on #nome
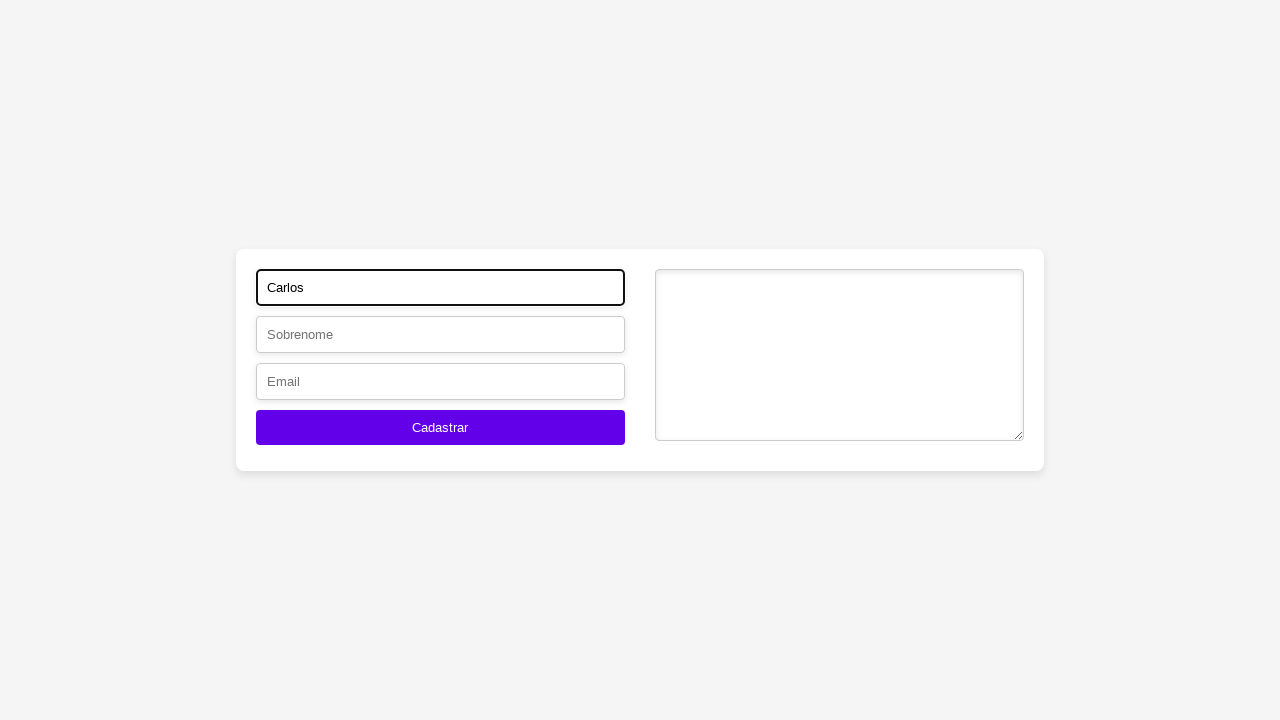

Filled last name field with 'Silva' on #sobrenome
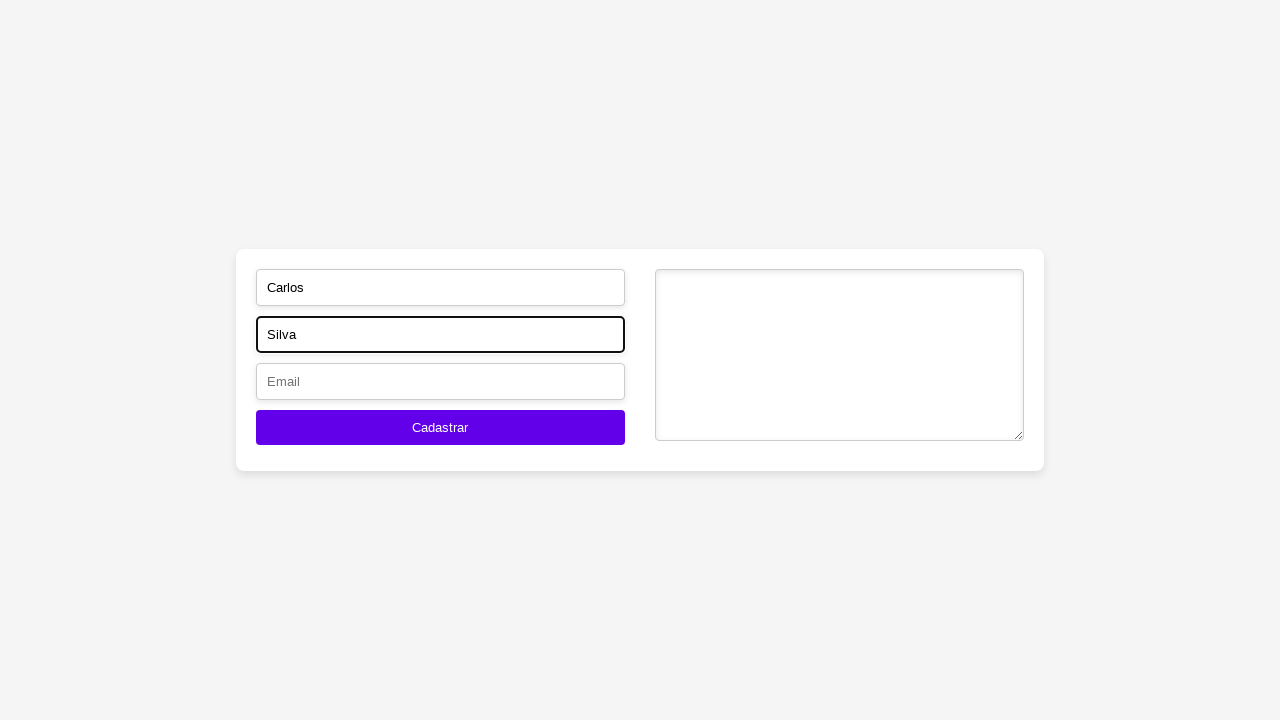

Filled email field with 'carlos.silva@example.com' on #email
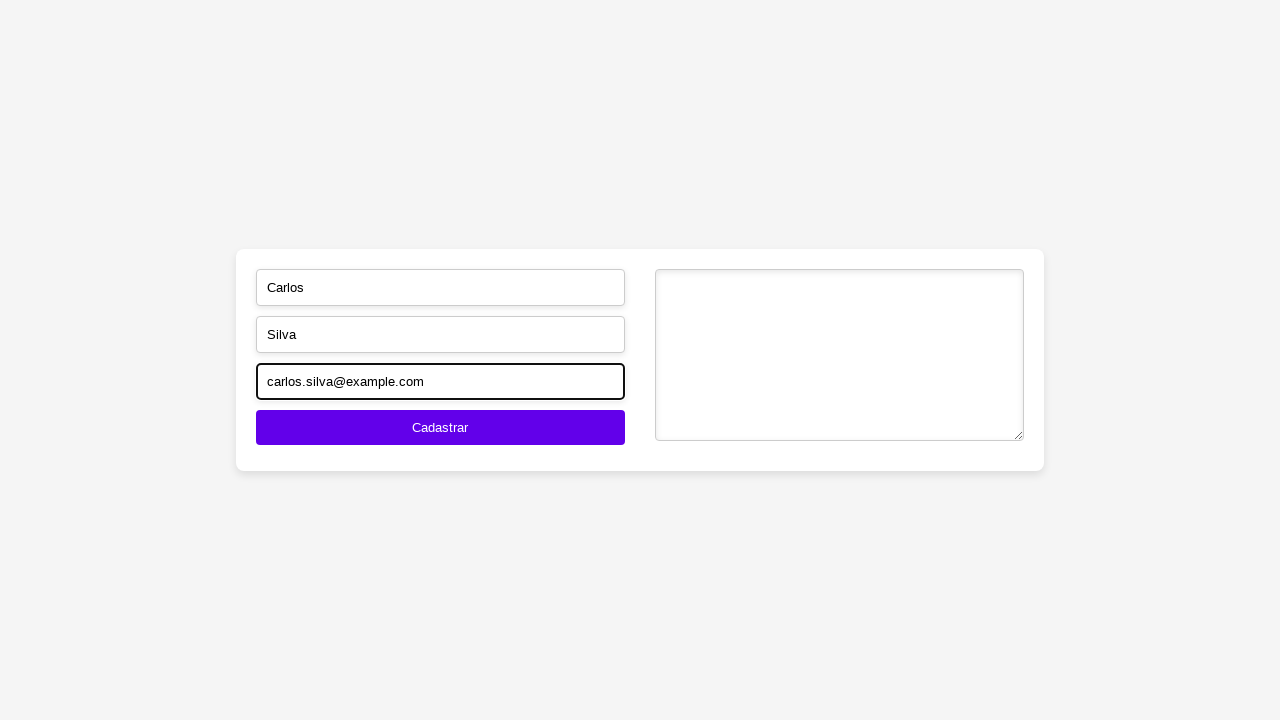

Clicked Cadastrar button to submit user registration form at (440, 428) on xpath=//button[text()='Cadastrar']
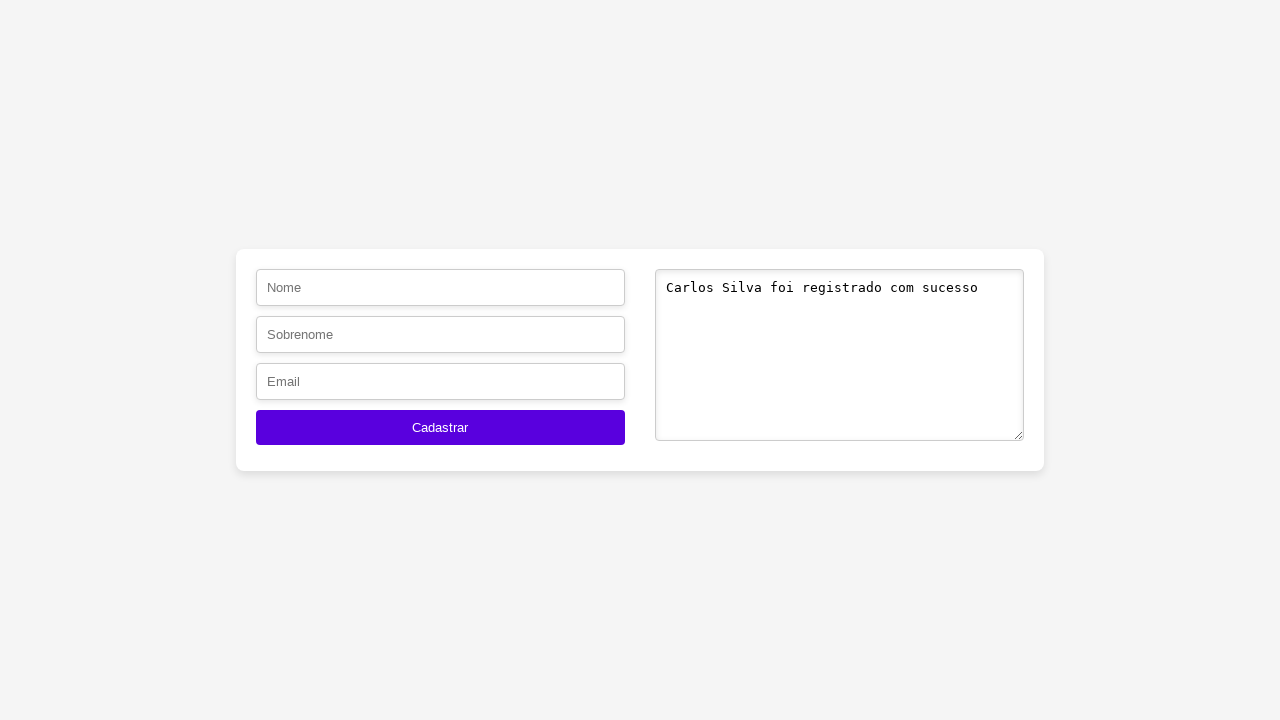

Waited 1000ms for form submission to complete
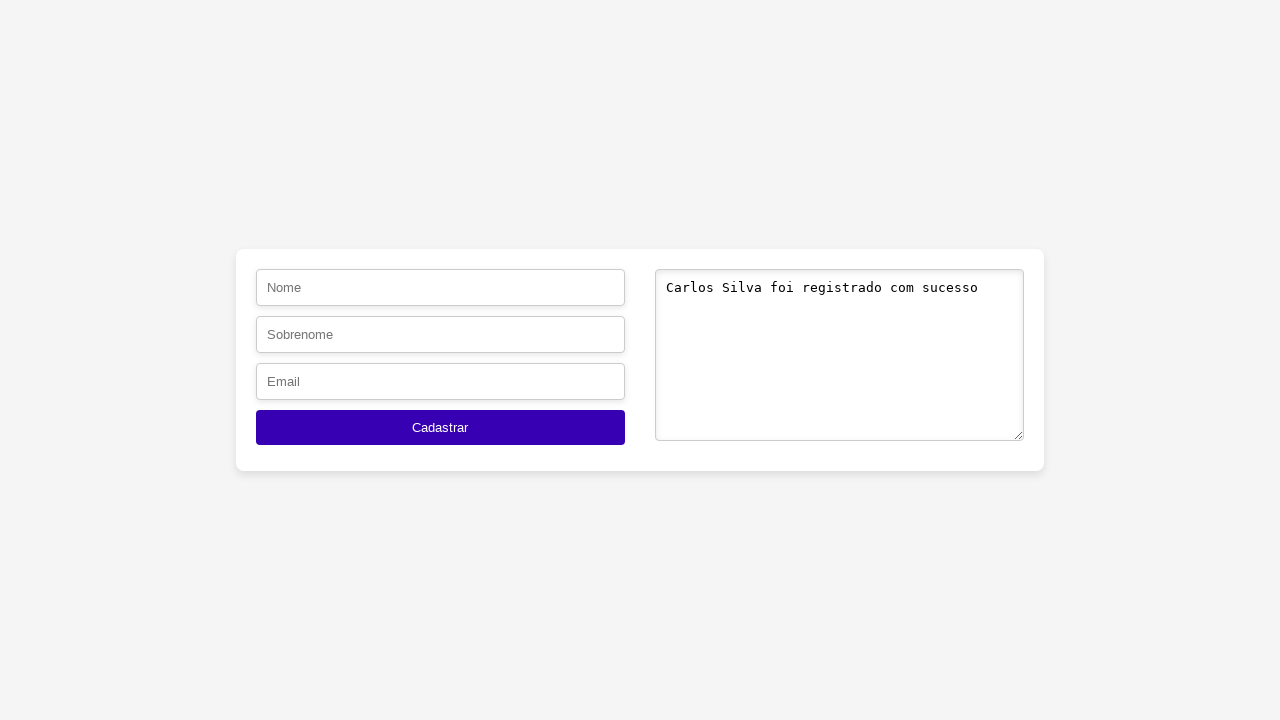

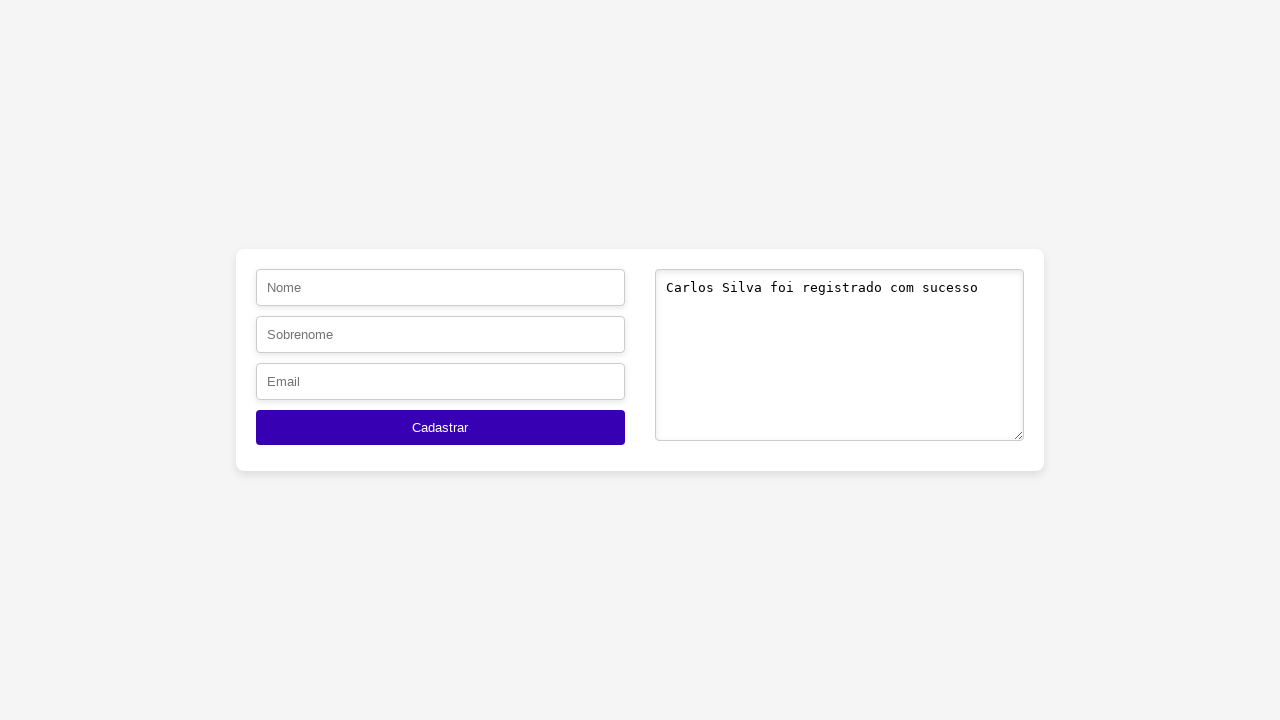